Solves a math problem by extracting a value from an element attribute, calculating the result, filling the answer field, checking robot checkboxes, and submitting the form

Starting URL: http://suninjuly.github.io/get_attribute.html

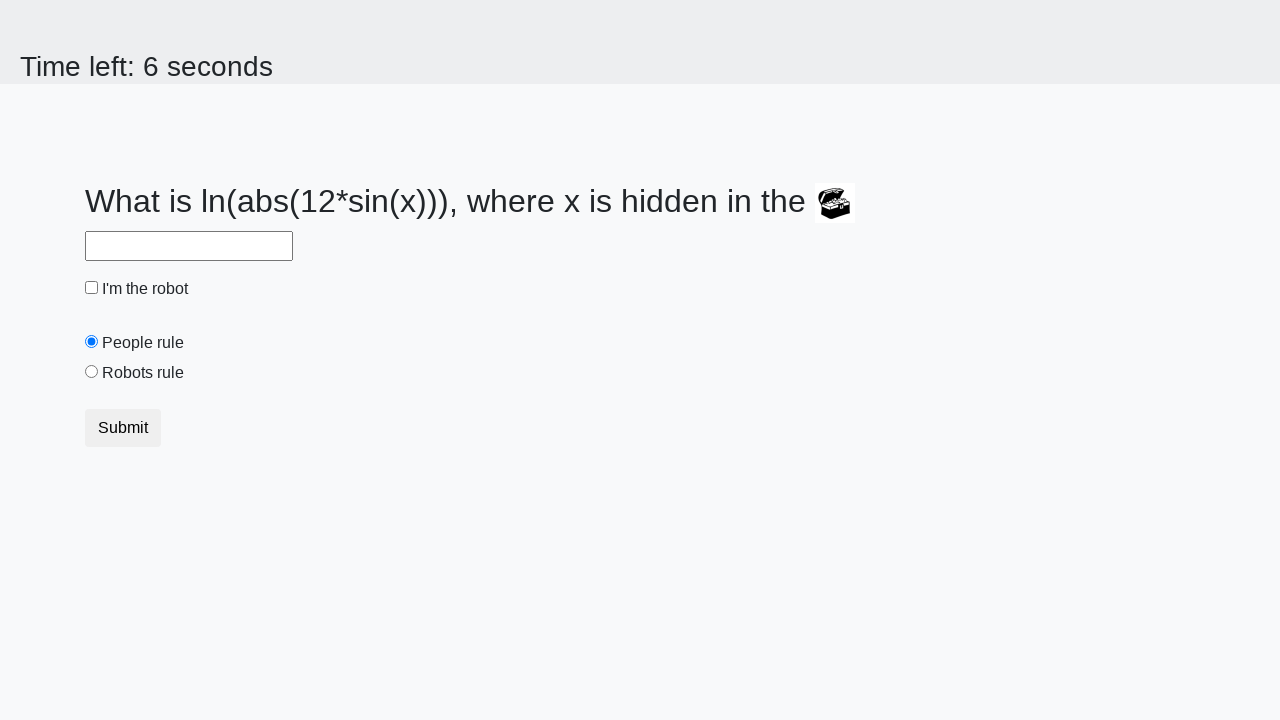

Located treasure element with valuex attribute
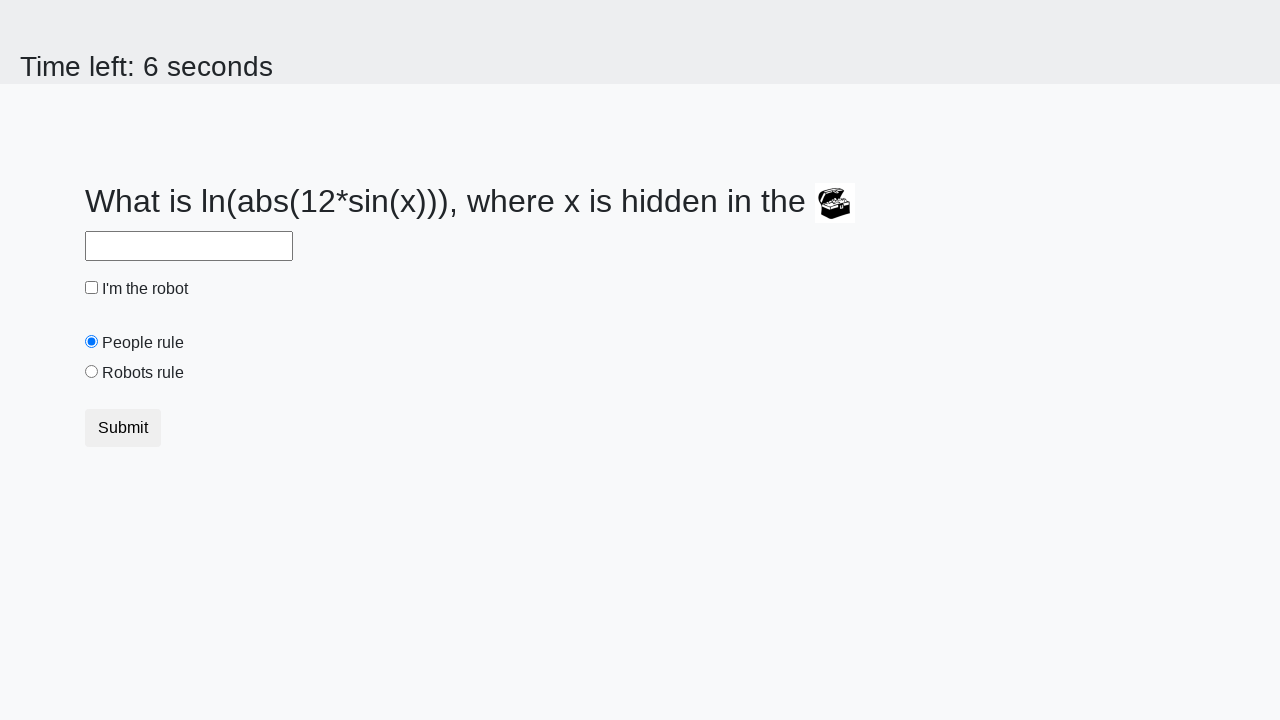

Extracted valuex attribute: 880
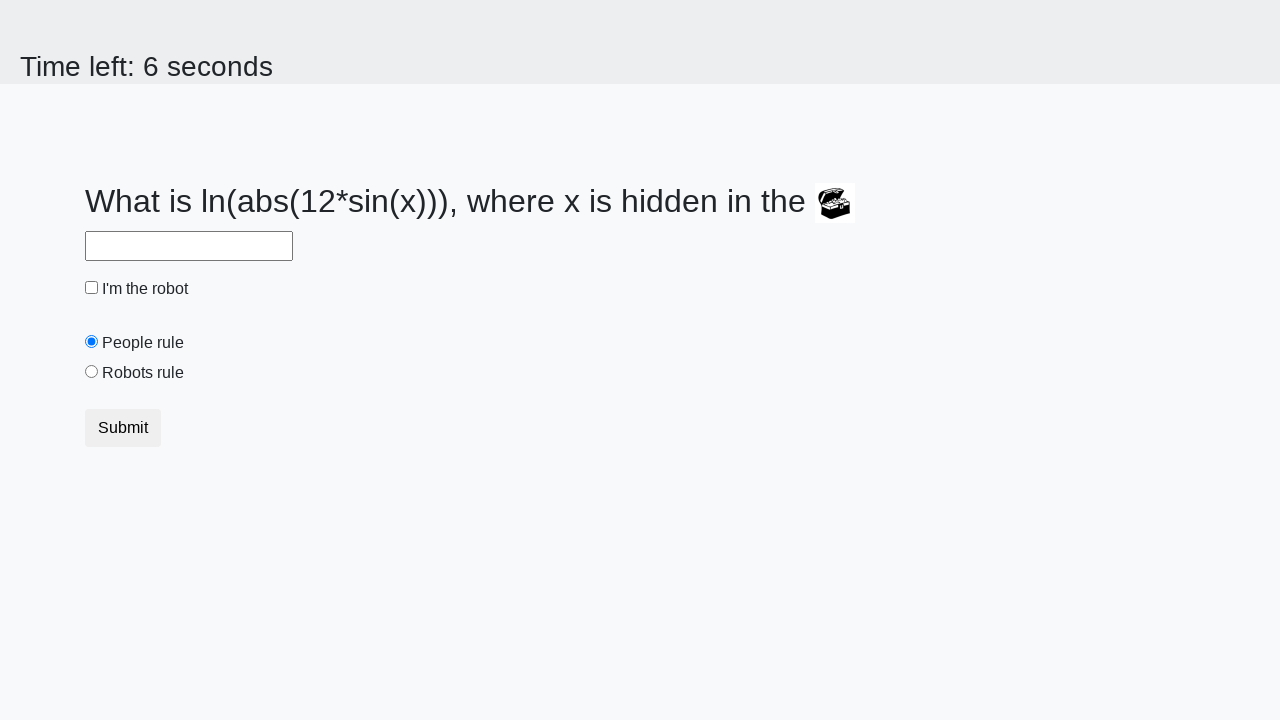

Calculated result using formula log(abs(12*sin(x))): 1.4256285448280224
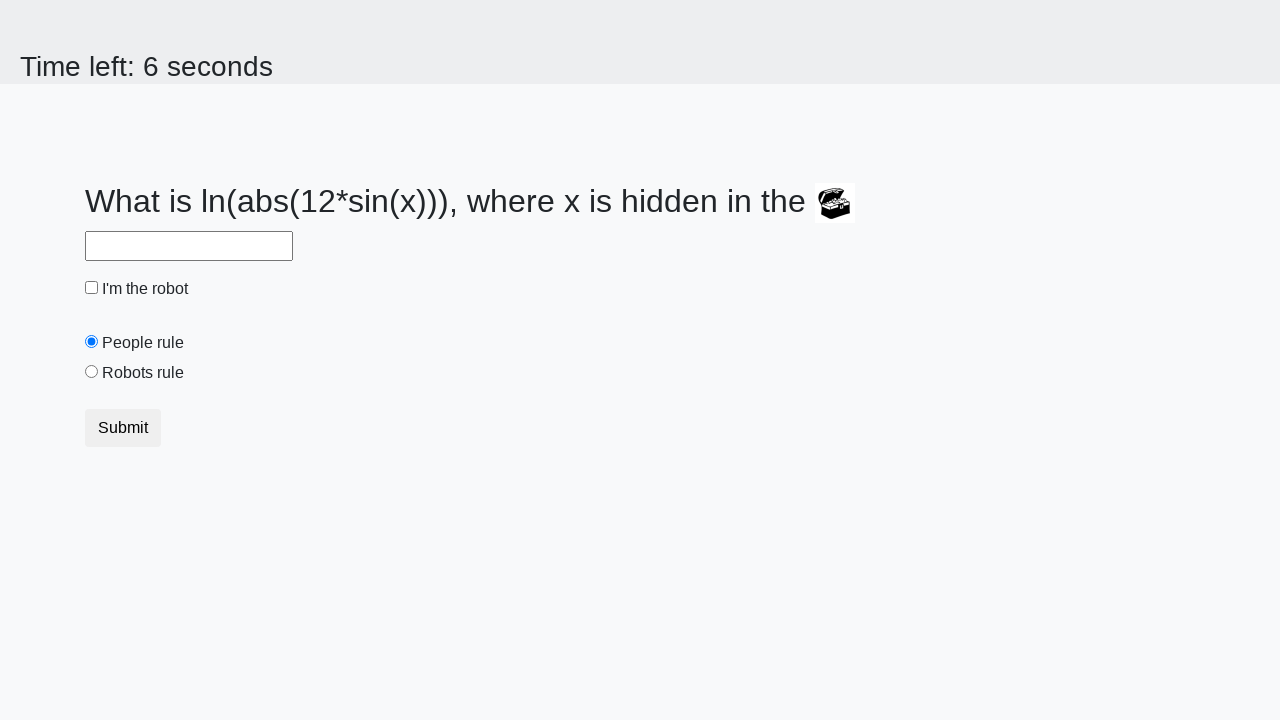

Filled answer field with calculated value: 1.4256285448280224 on #answer
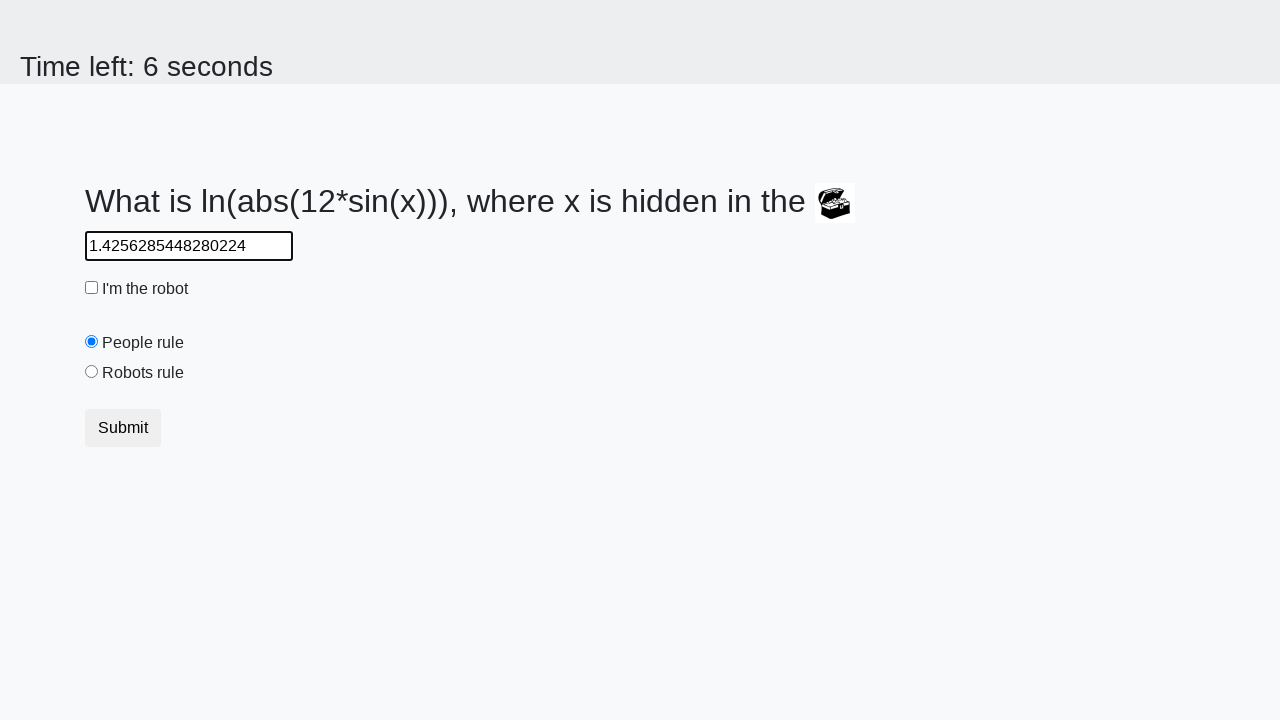

Checked robot checkbox at (92, 288) on #robotCheckbox
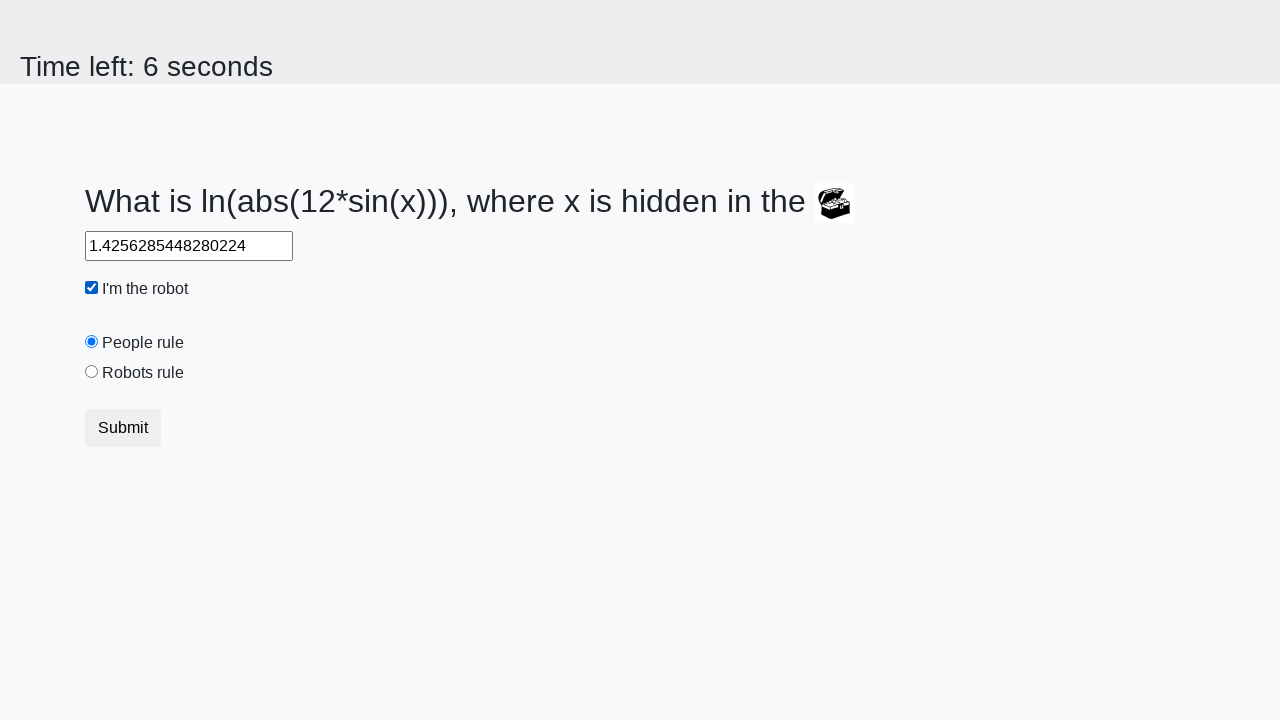

Selected robots rule radio button at (92, 372) on #robotsRule
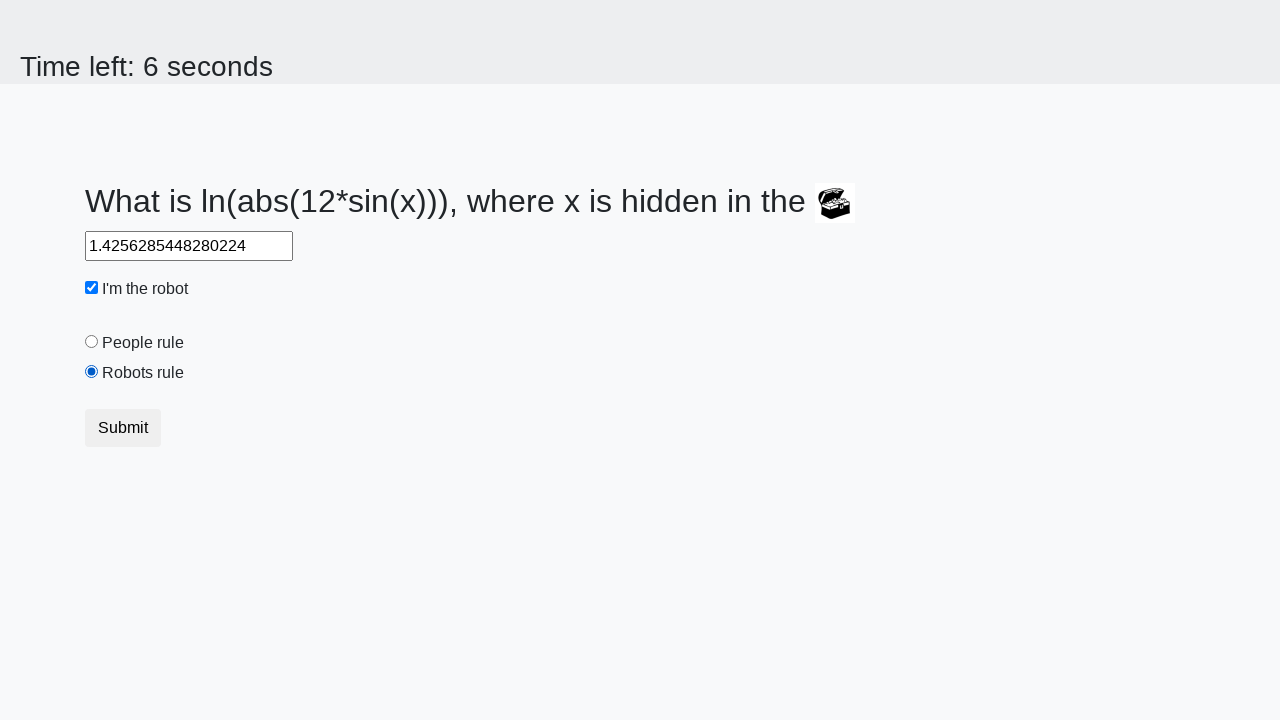

Submitted the form by clicking submit button at (123, 428) on button.btn
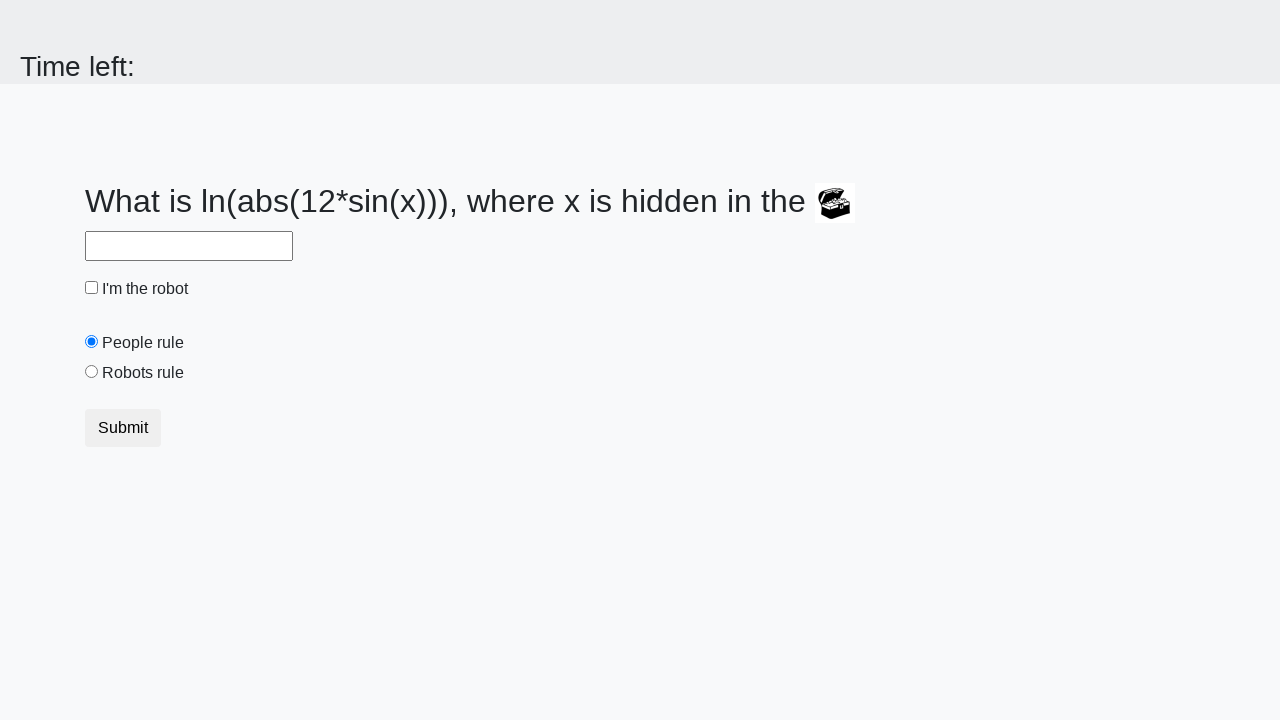

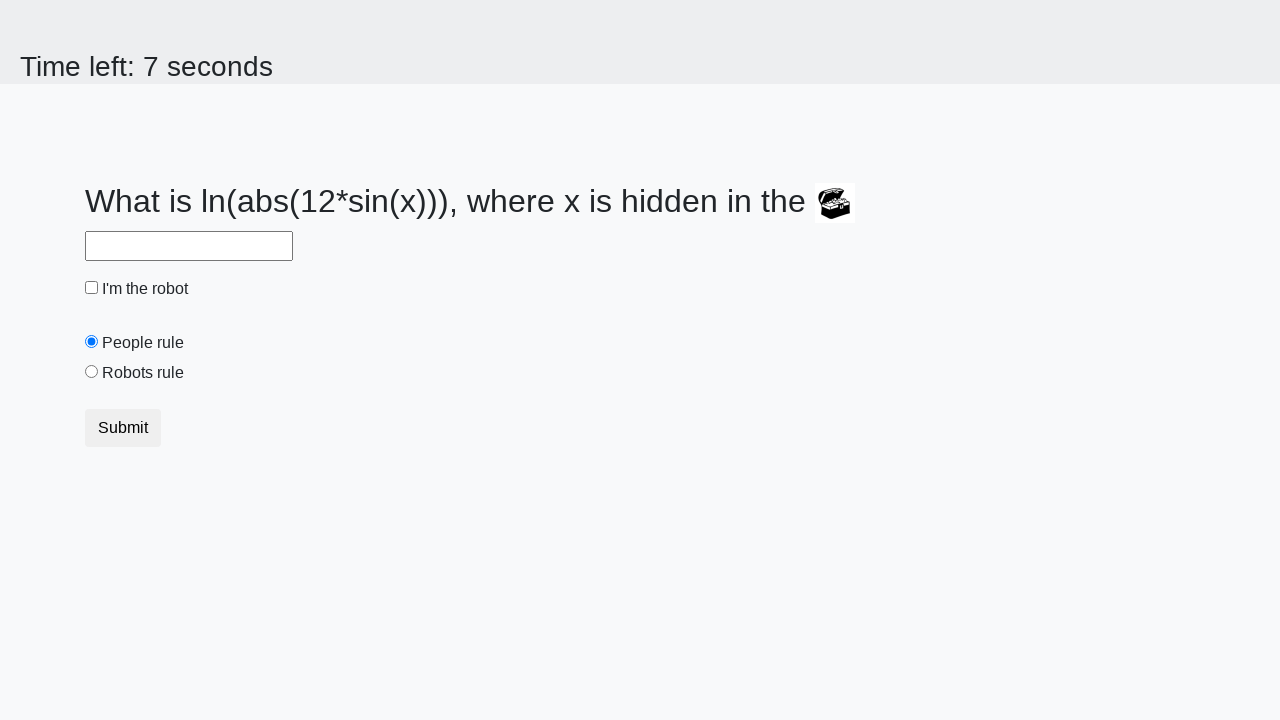